Tests that clicking the scroll-to-top button actually scrolls the page to the top

Starting URL: https://katalon-demo-cura.herokuapp.com/profile.php

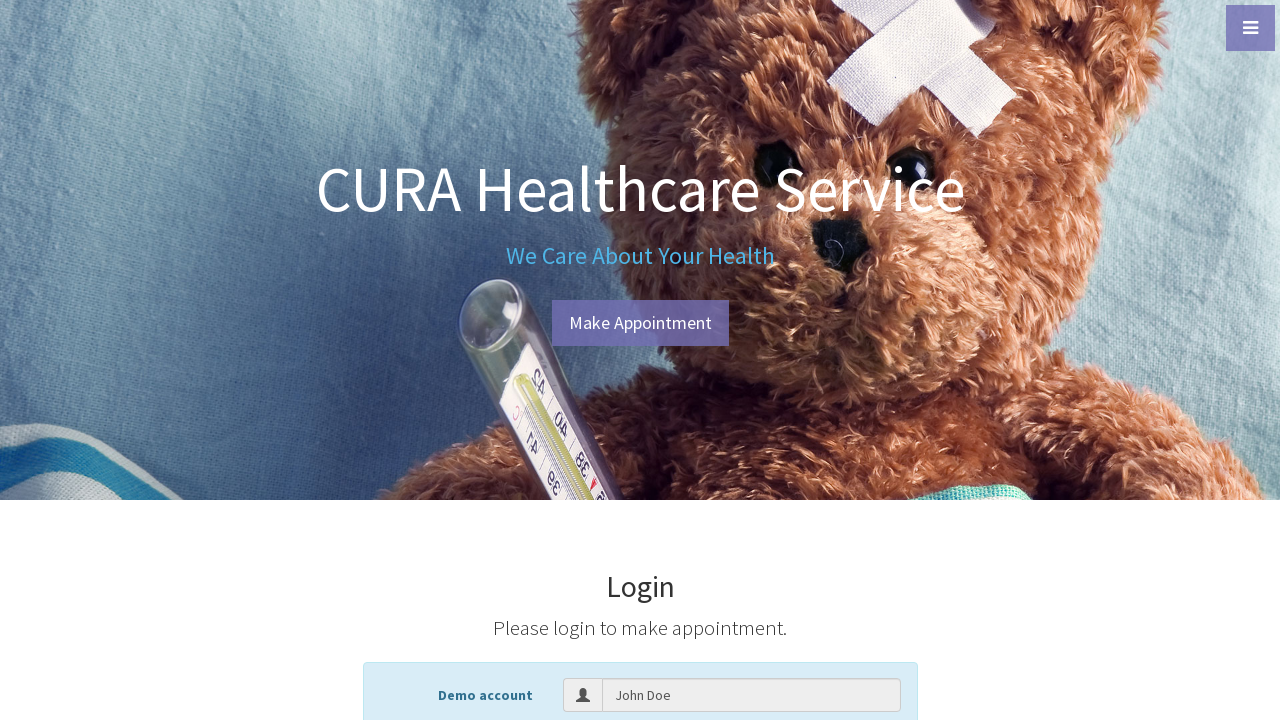

Navigated to profile page
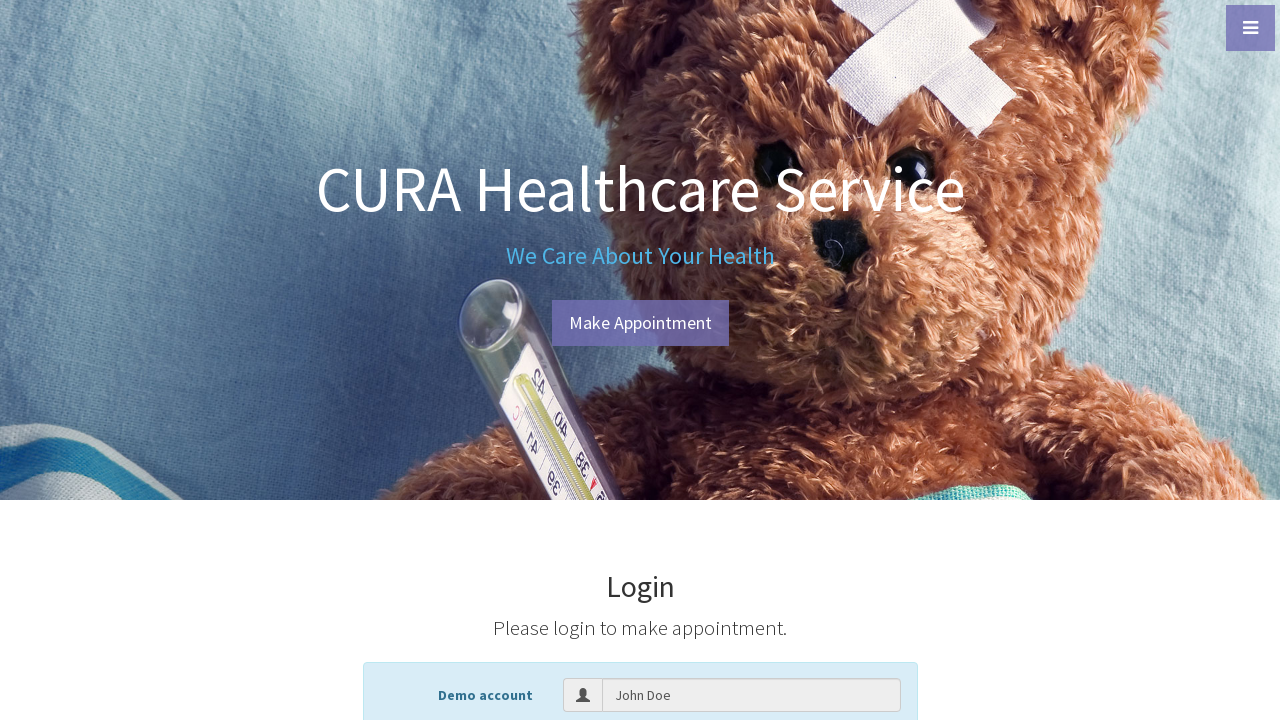

Scrolled down to footer element
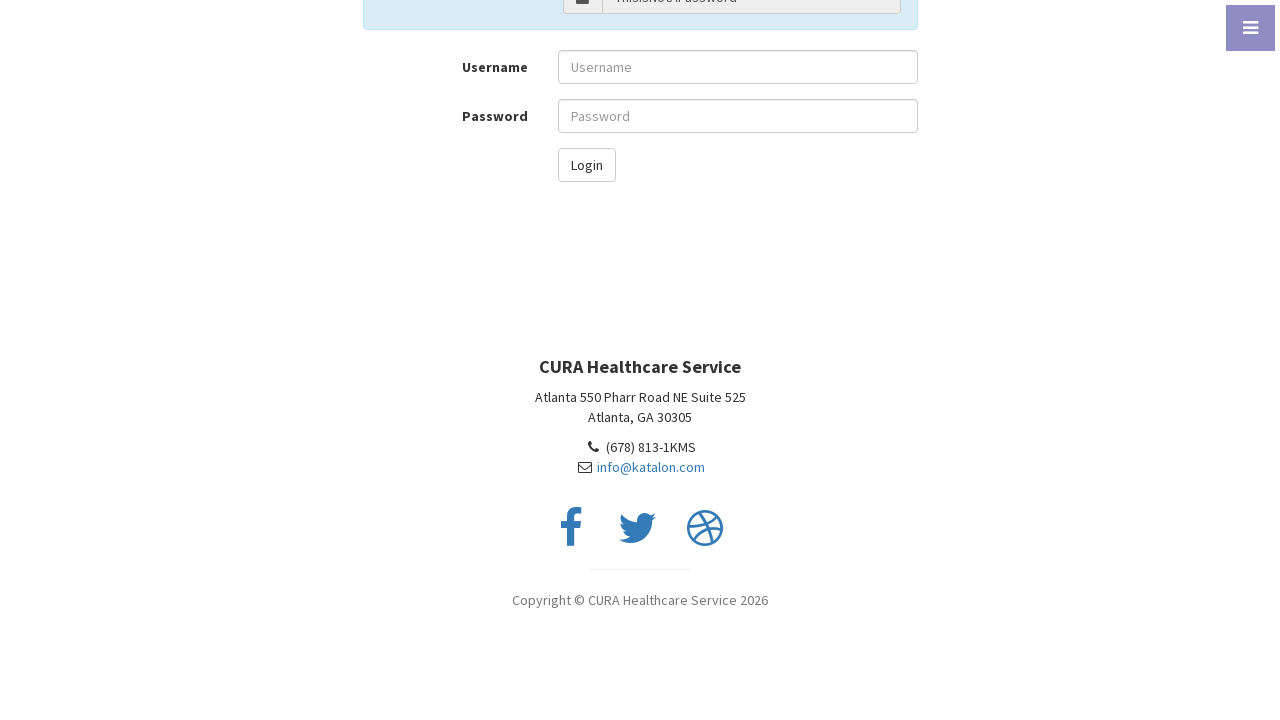

Scroll-to-top button became visible
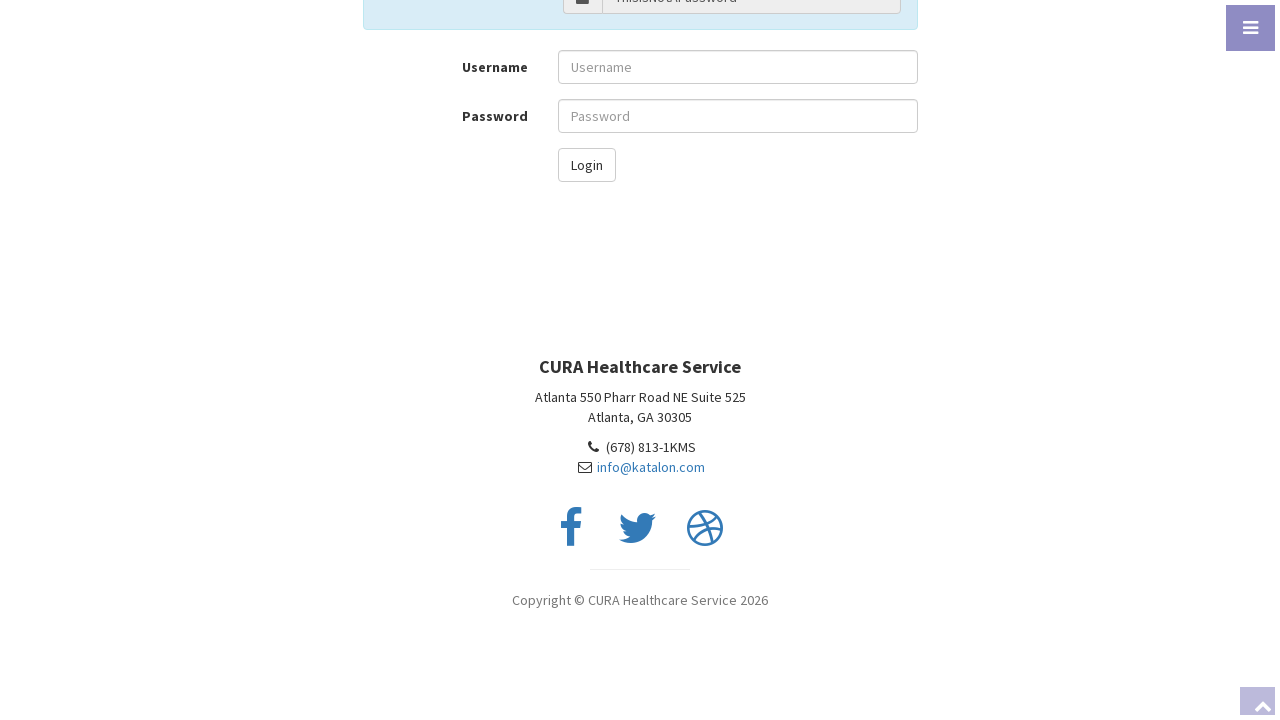

Clicked scroll-to-top button at (1246, 692) on xpath=//*[@id="to-top"]
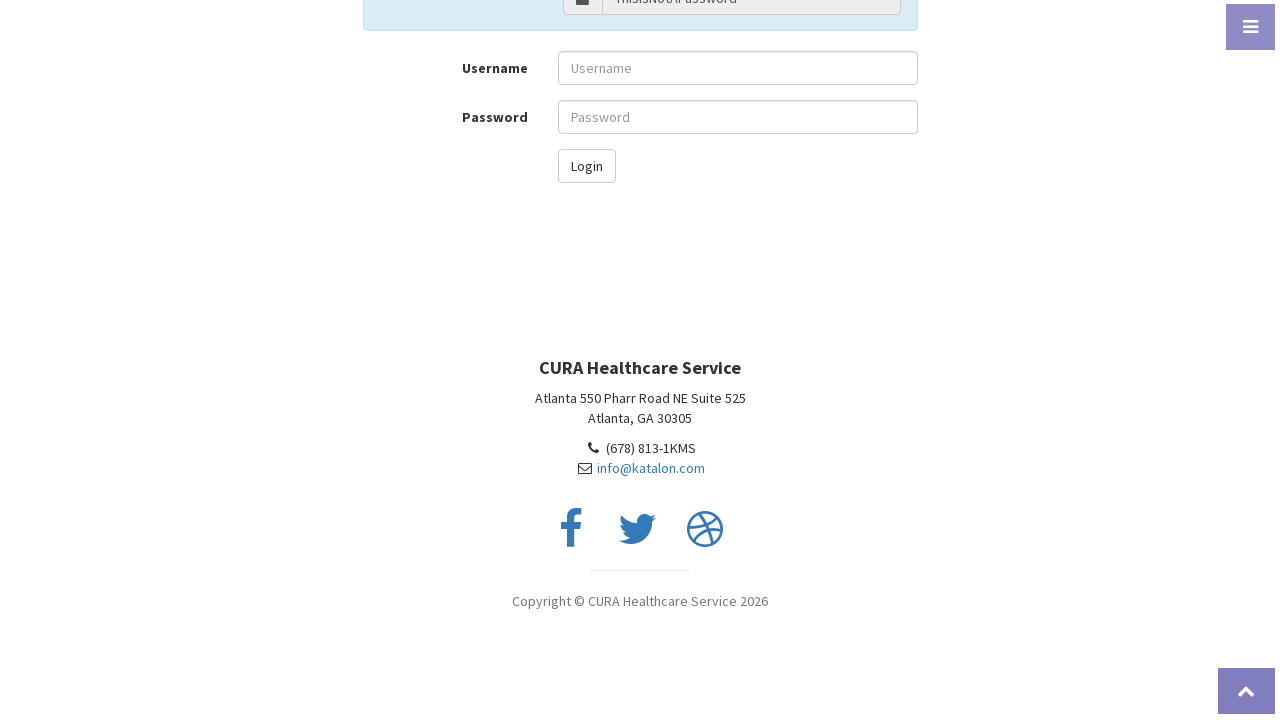

Scroll-to-top button became hidden
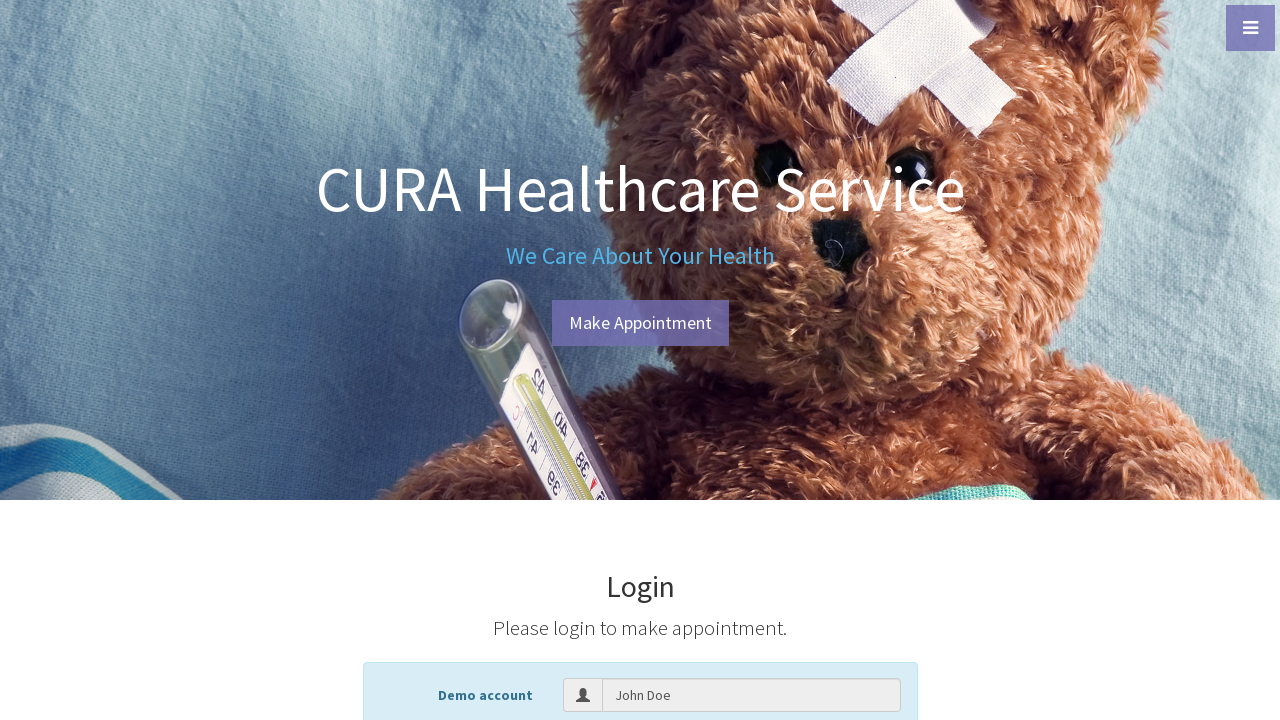

Waited 500ms for scroll animation to complete
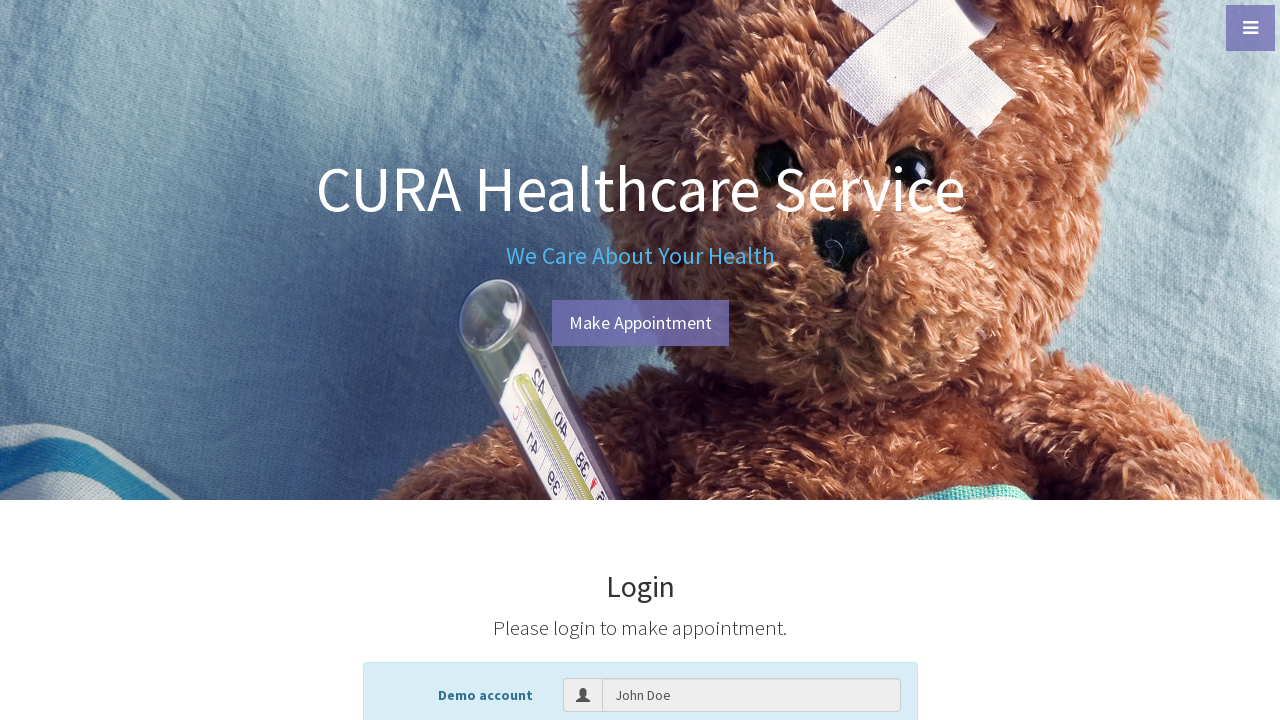

Retrieved scroll position from window.scrollY
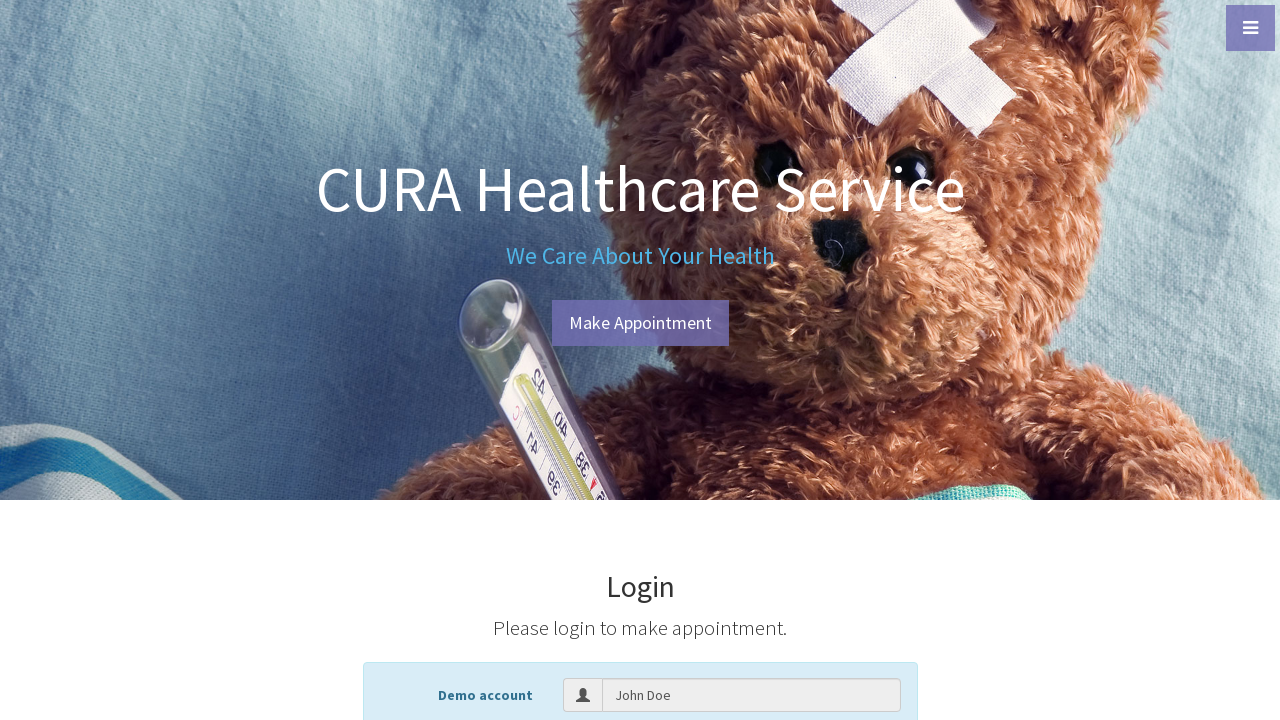

Verified page scrolled to top (scrollY == 0)
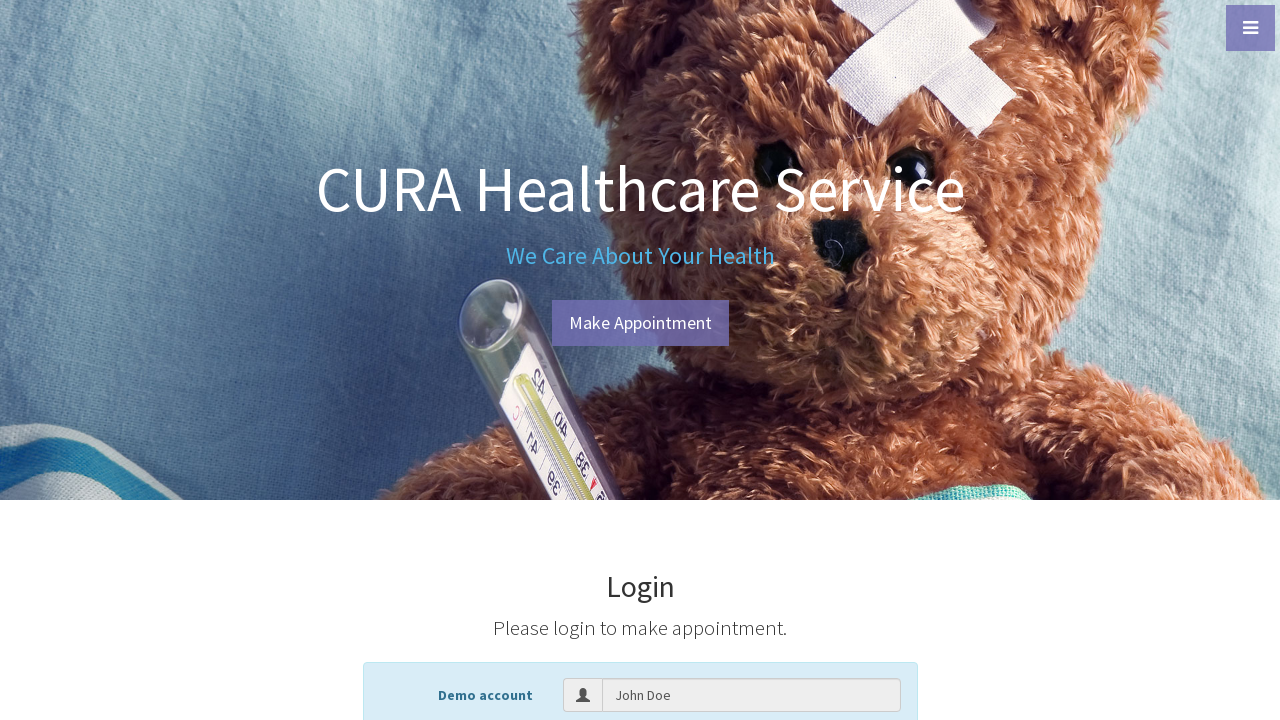

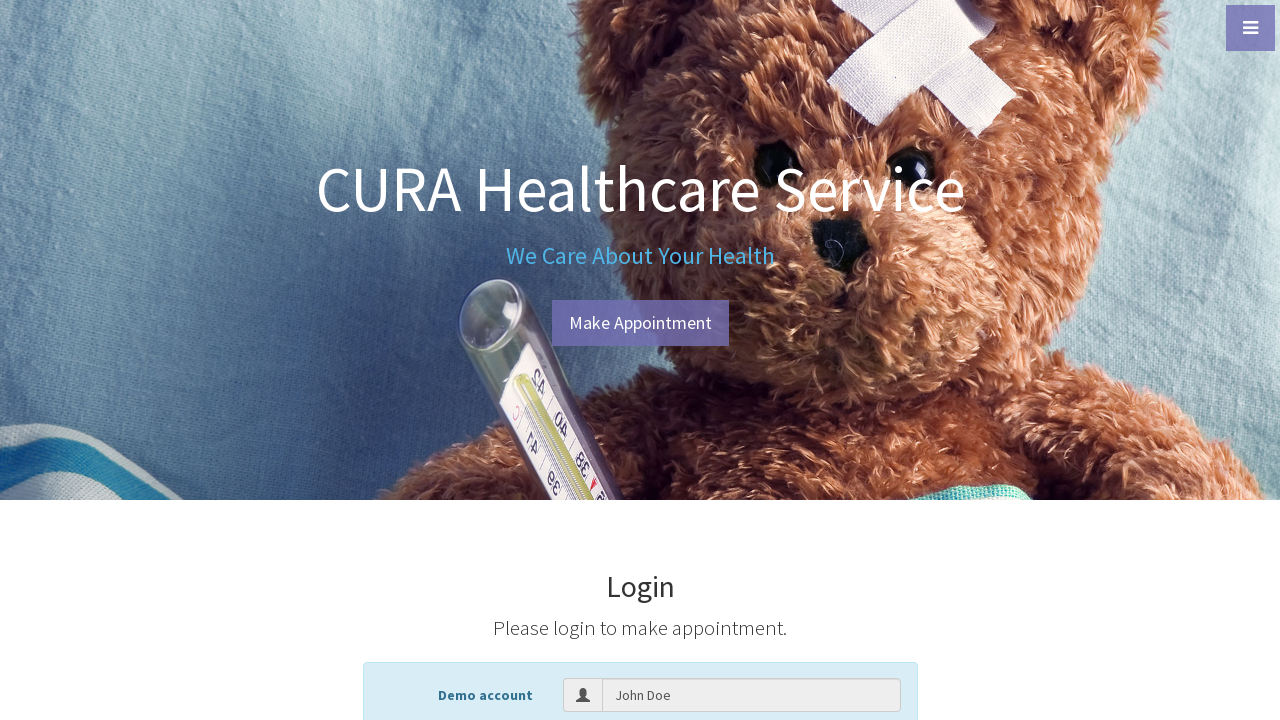